Tests jQuery UI datepicker widget by clicking on the datepicker input field to open the calendar, then selecting a specific date (27th) from the calendar grid.

Starting URL: https://jqueryui.com/datepicker/

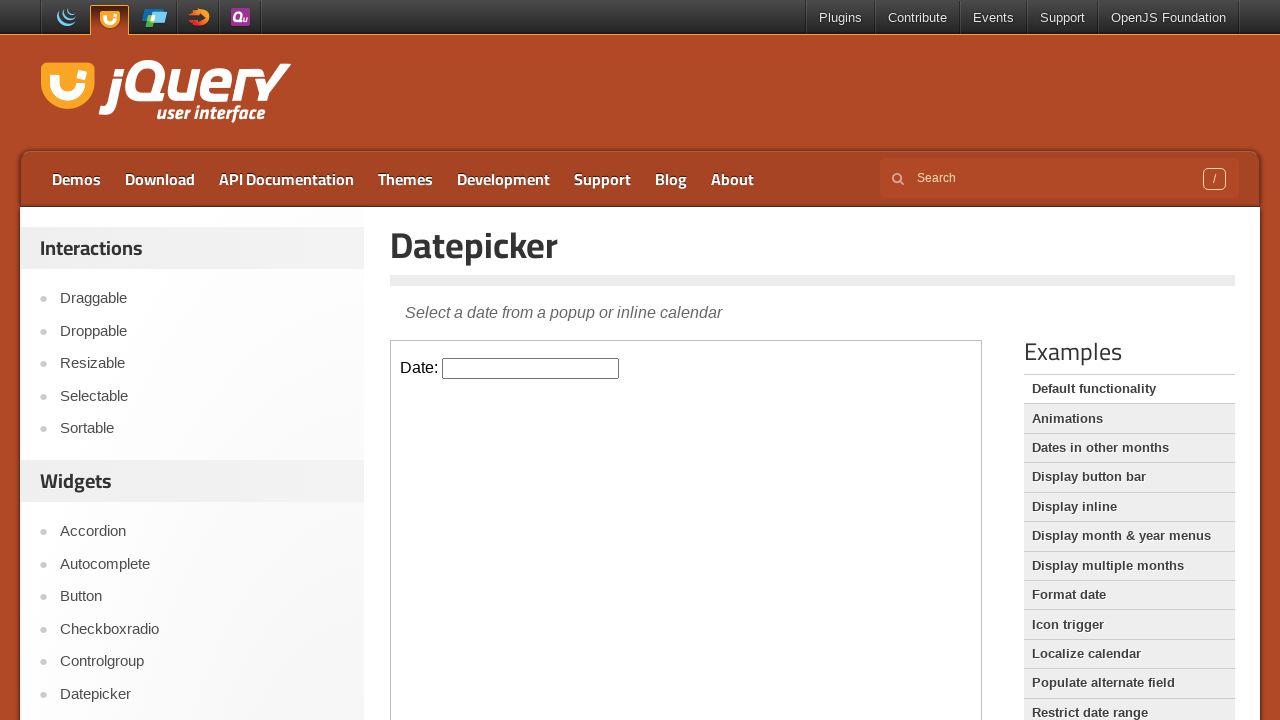

Located the iframe containing the datepicker demo
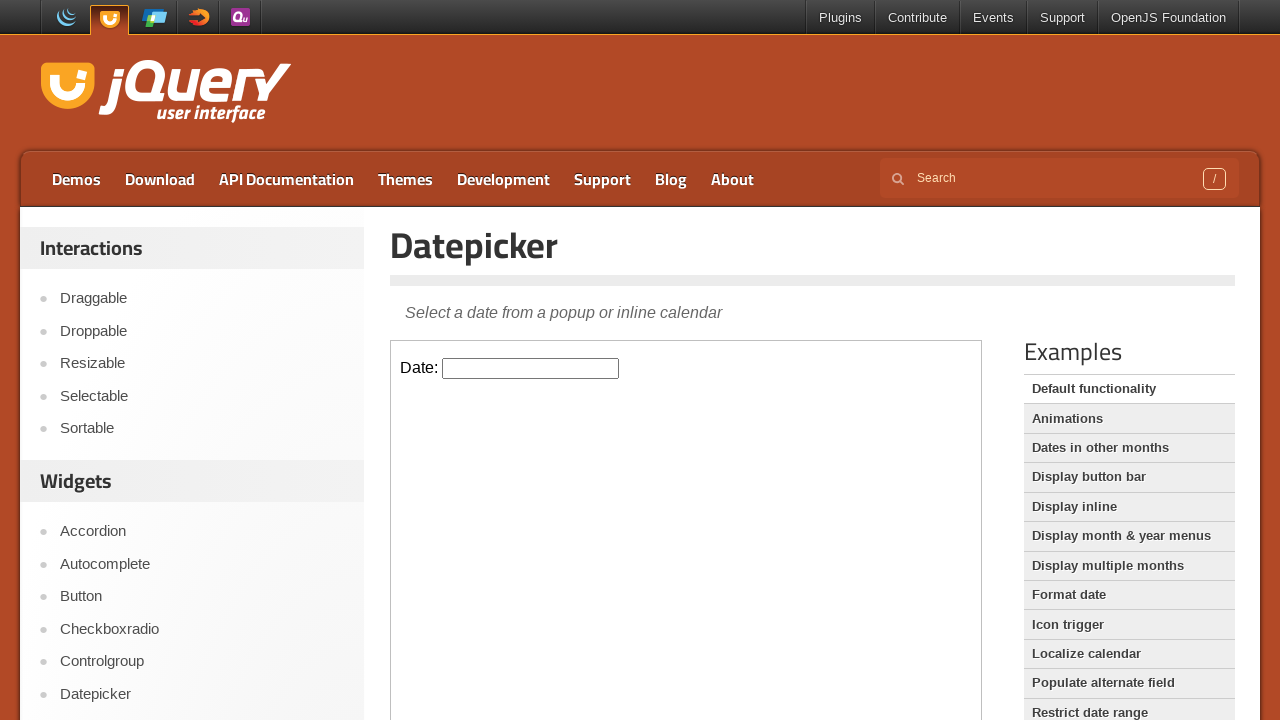

Clicked on the datepicker input field to open the calendar at (531, 368) on iframe.demo-frame >> nth=0 >> internal:control=enter-frame >> #datepicker
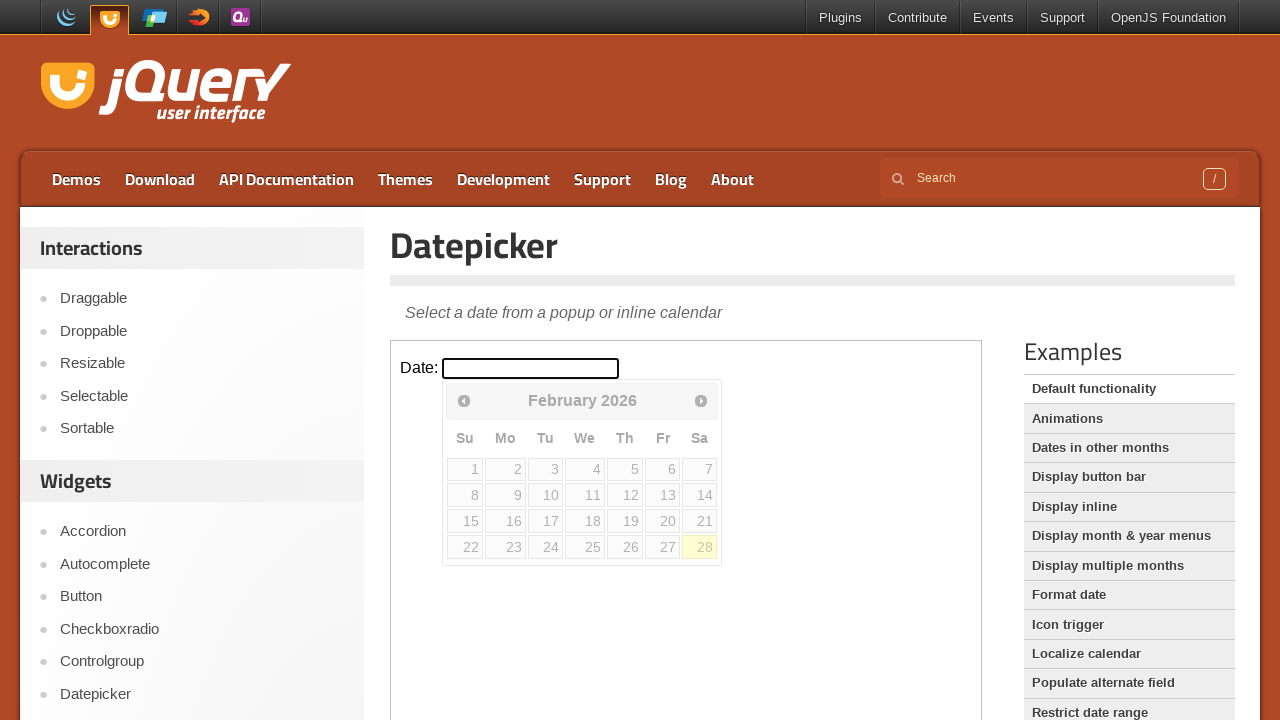

Waited for the calendar widget to appear
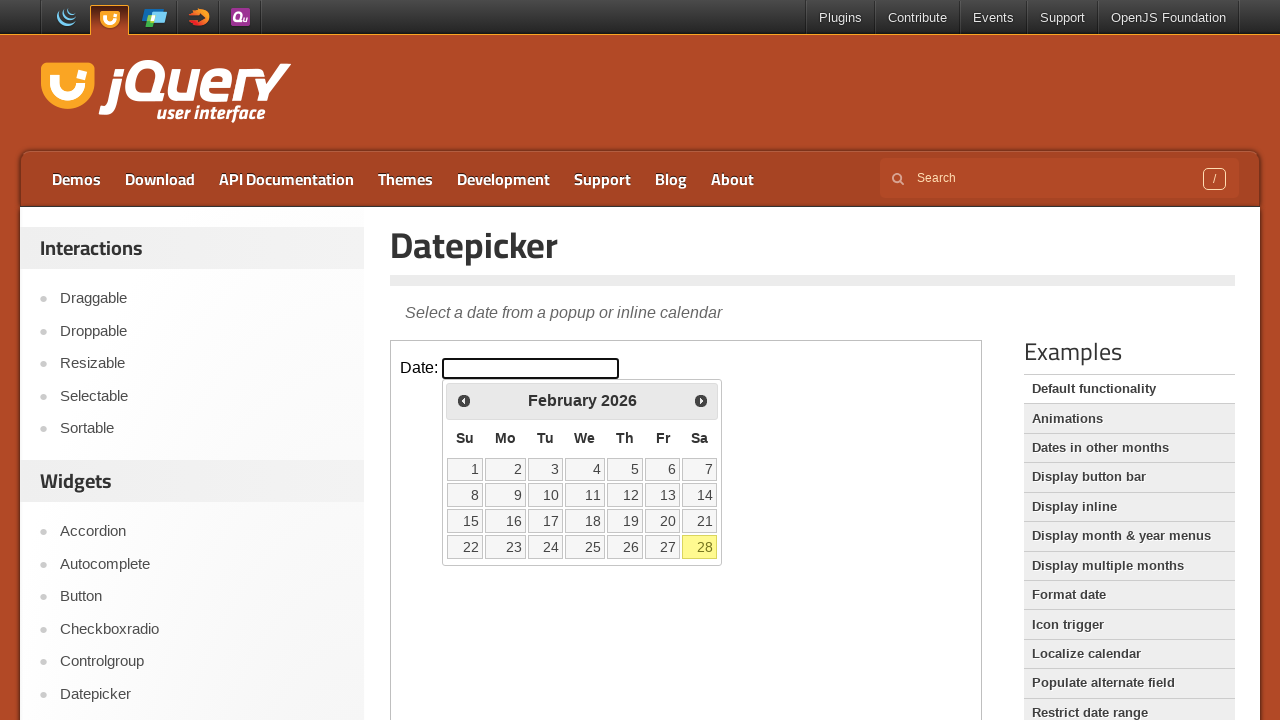

Selected the 27th day from the calendar grid at (663, 547) on iframe.demo-frame >> nth=0 >> internal:control=enter-frame >> .ui-datepicker-cal
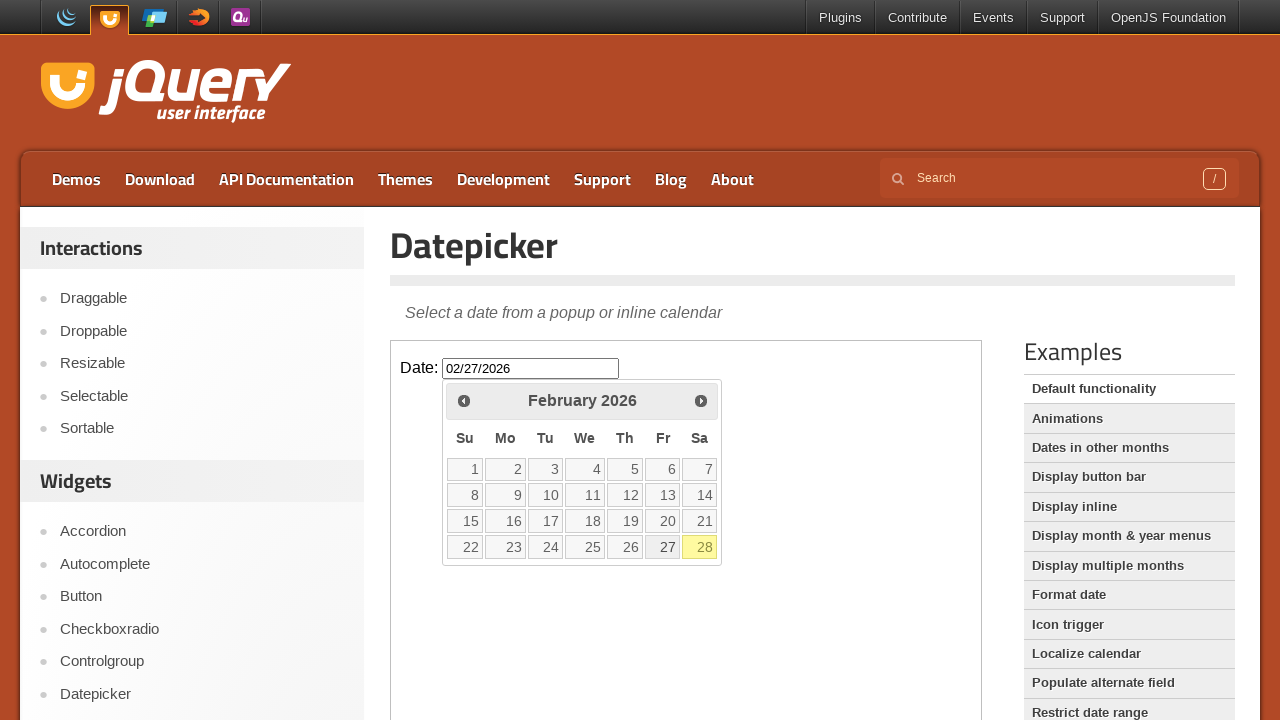

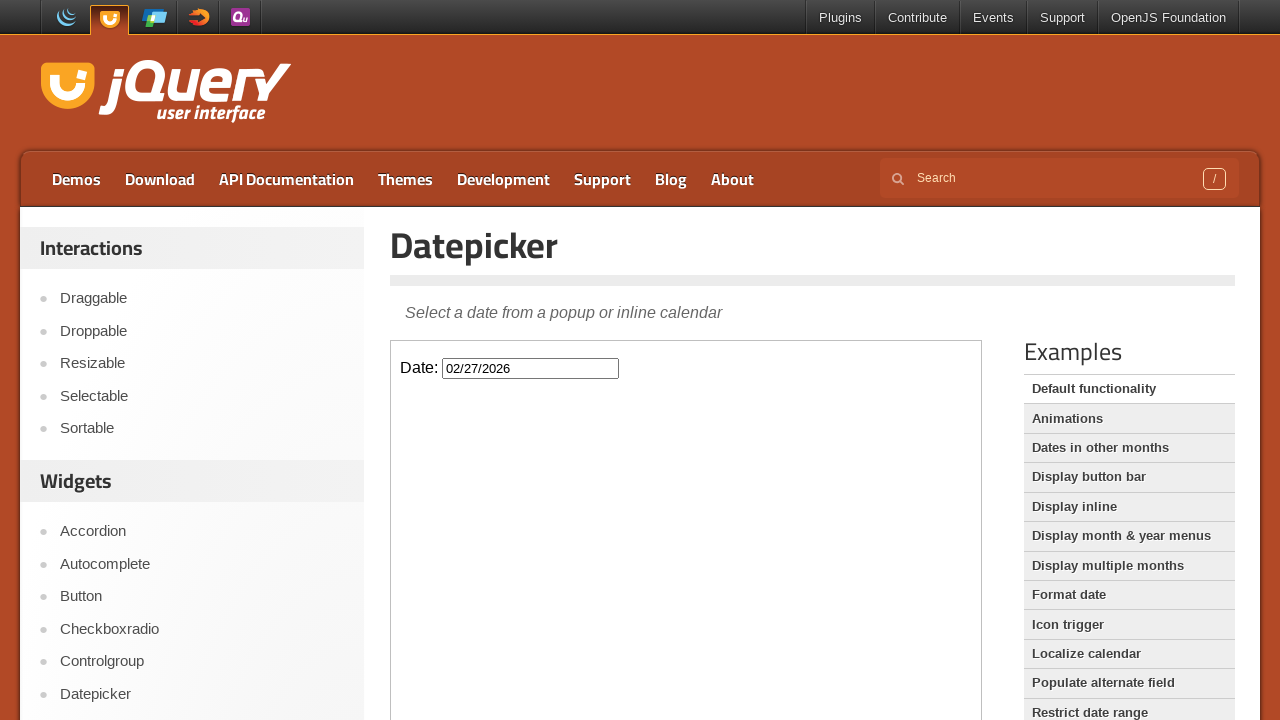